Tests simple alert handling by clicking a button to trigger an alert, reading its text, and accepting it

Starting URL: https://training-support.net/webelements/alerts

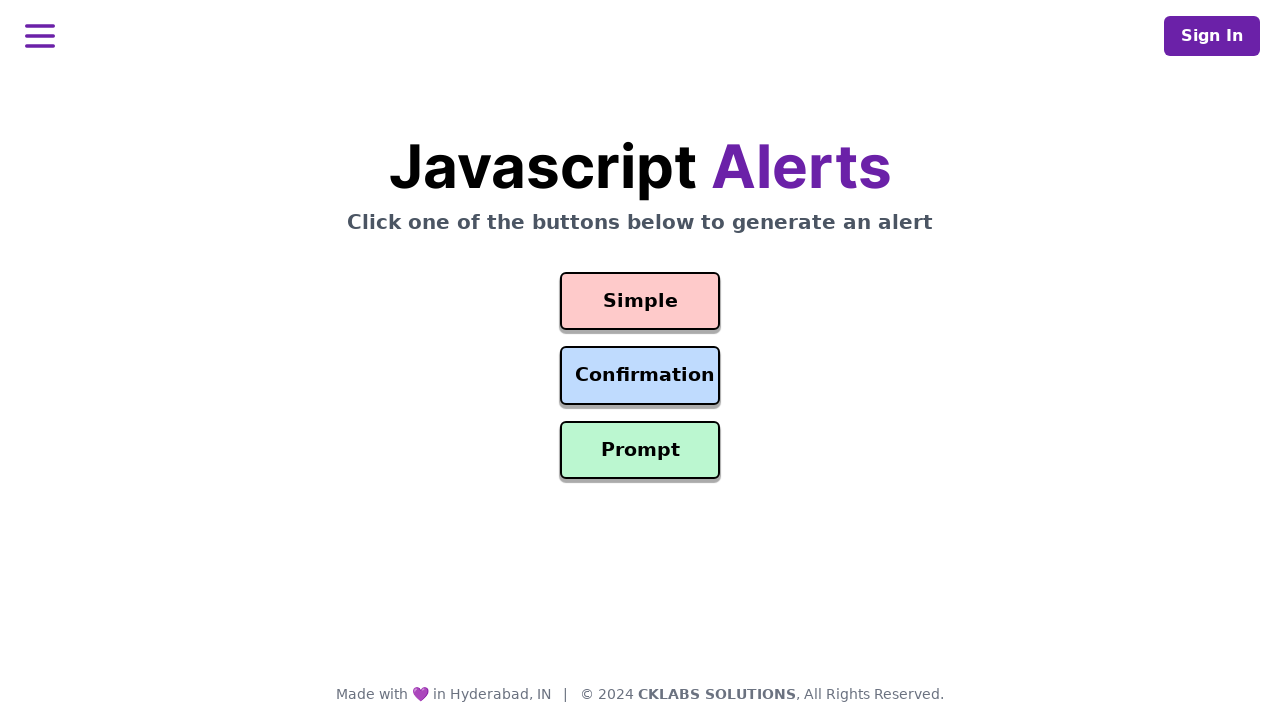

Clicked the Simple Alert button at (640, 301) on button#simple
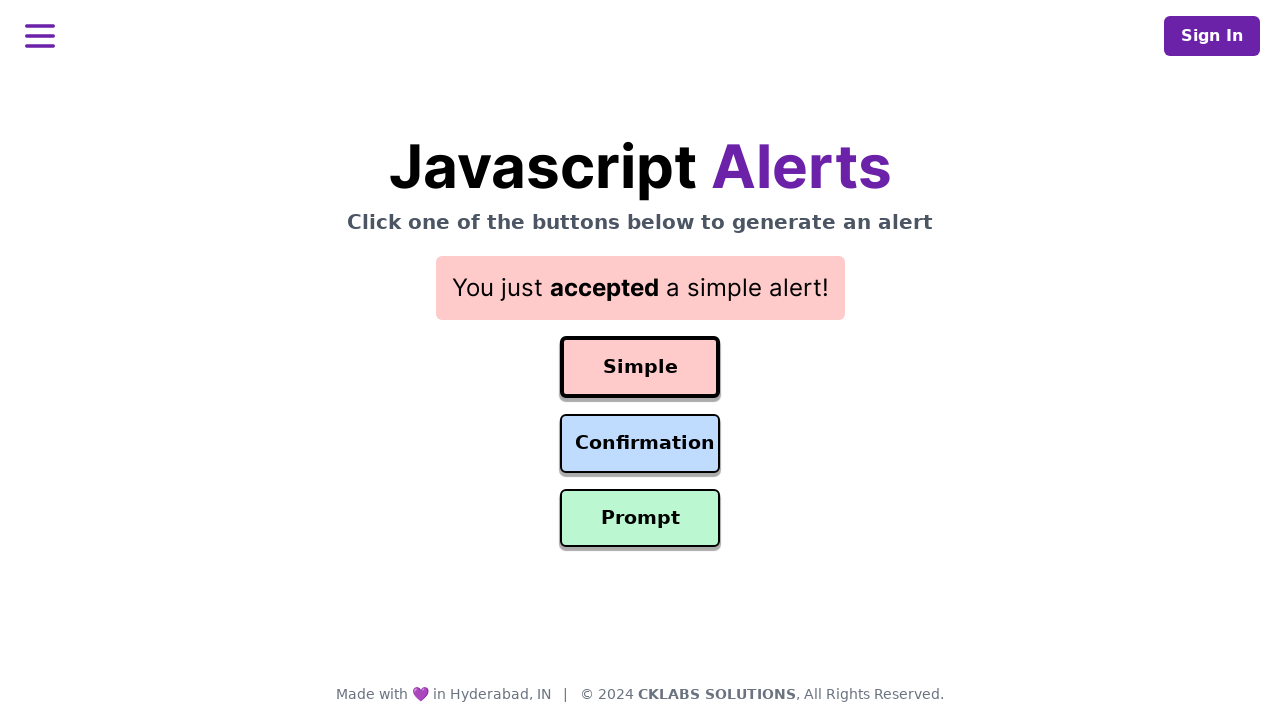

Set up dialog handler to accept alerts
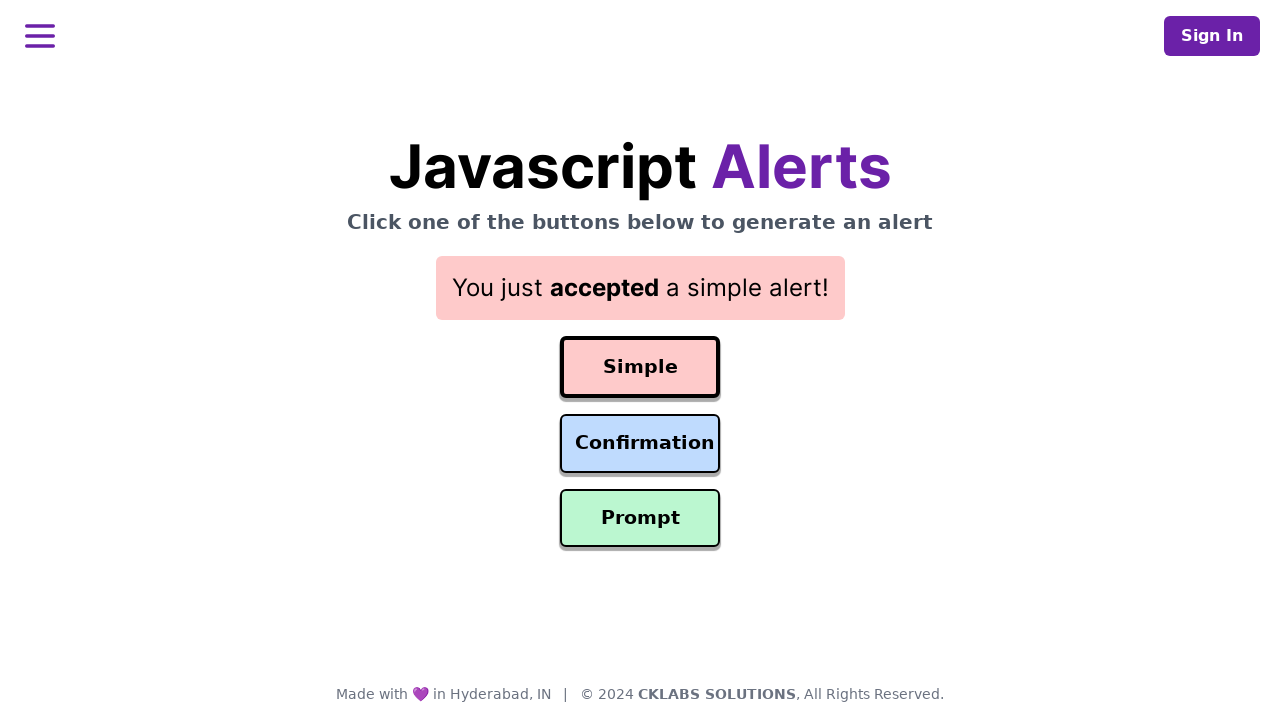

Waited 500ms for alert to be processed and accepted
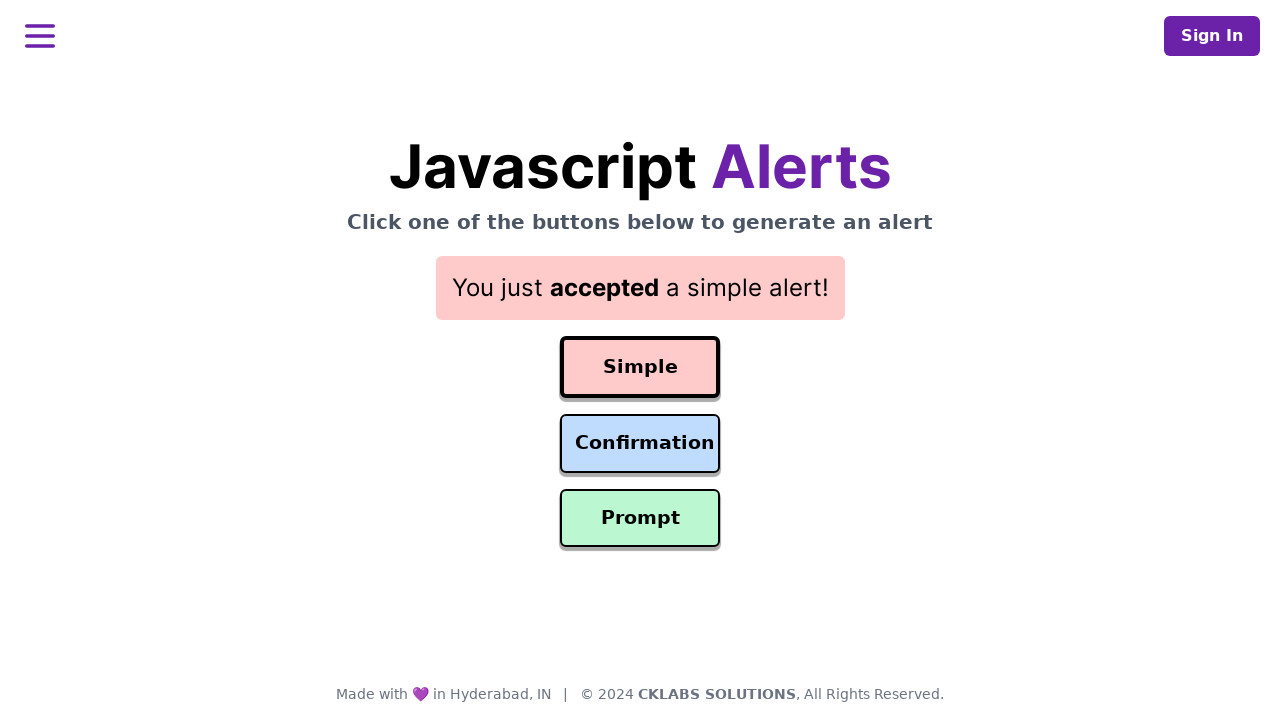

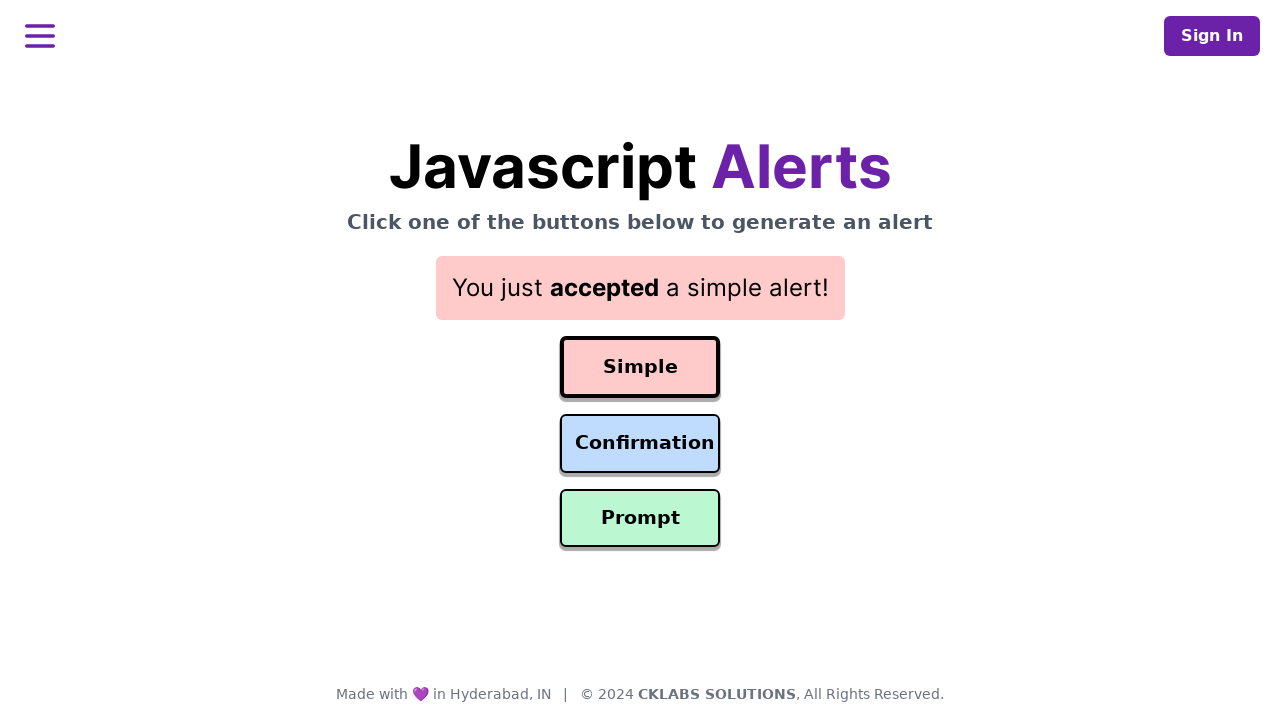